Navigates to the NNCPR website and clicks on a slider icon element

Starting URL: https://www.nncpr.com/

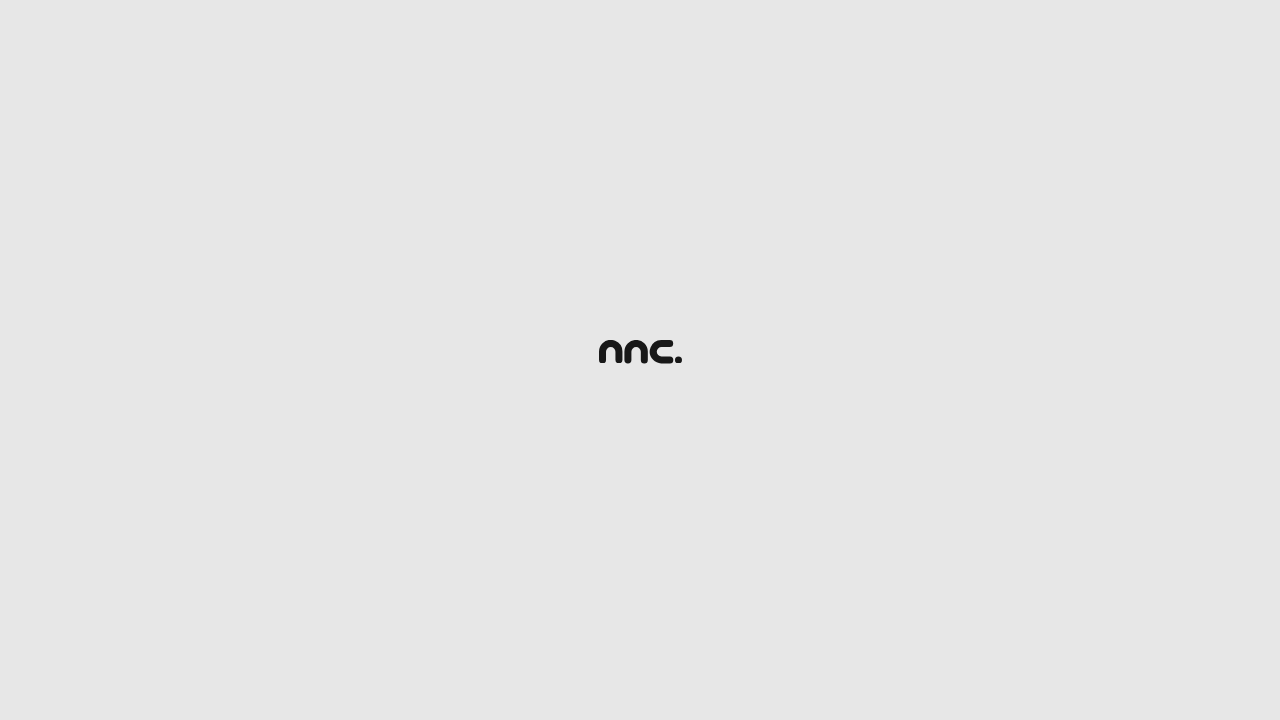

Navigated to NNCPR website
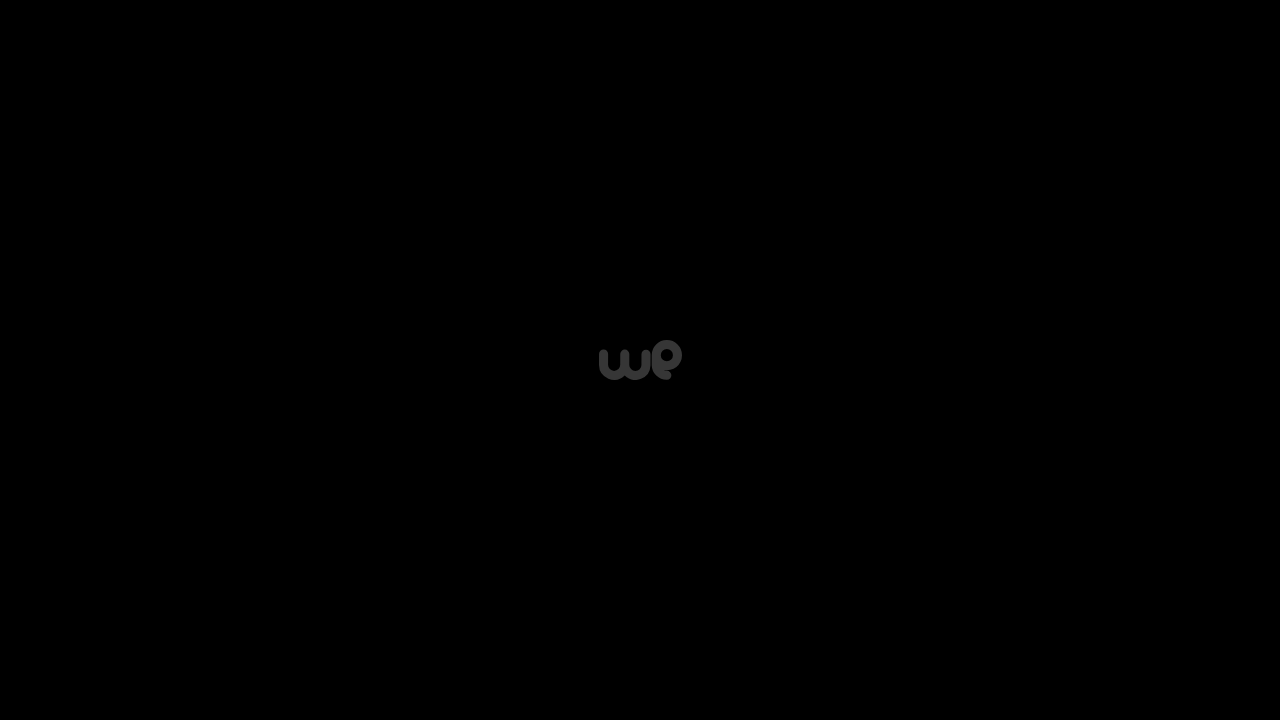

Clicked on slider icon element at (640, 360) on #slider i
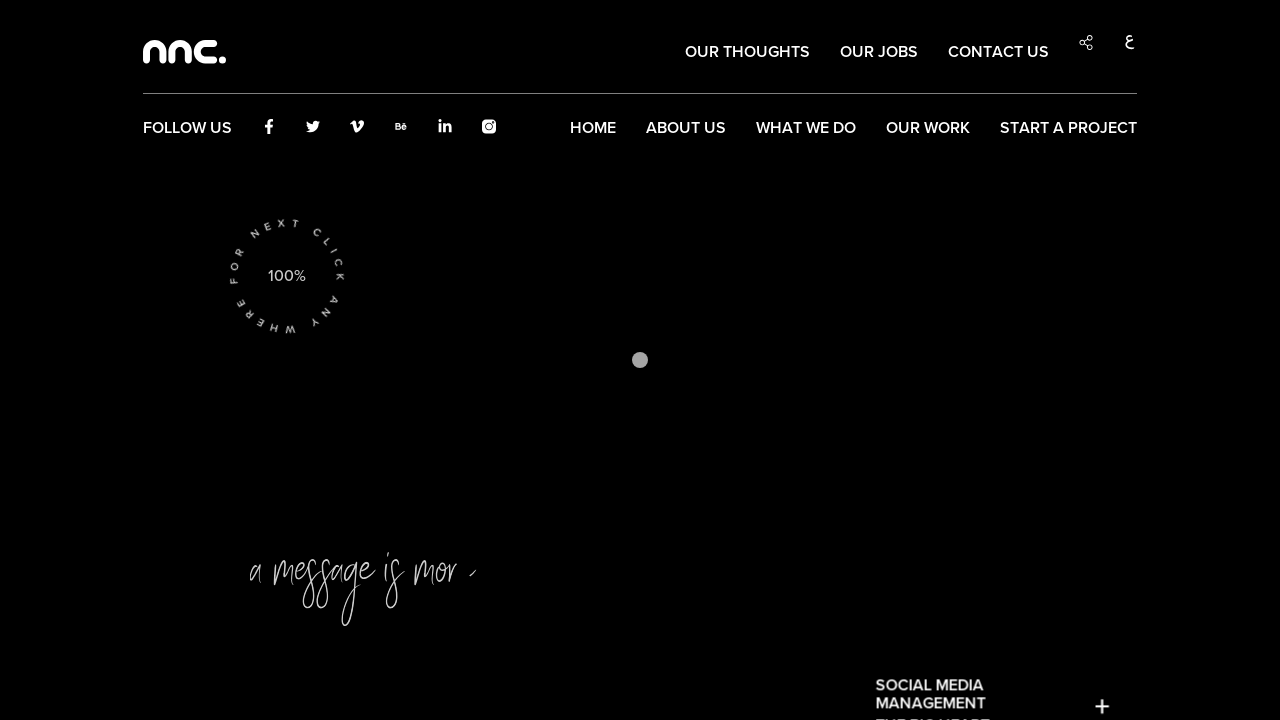

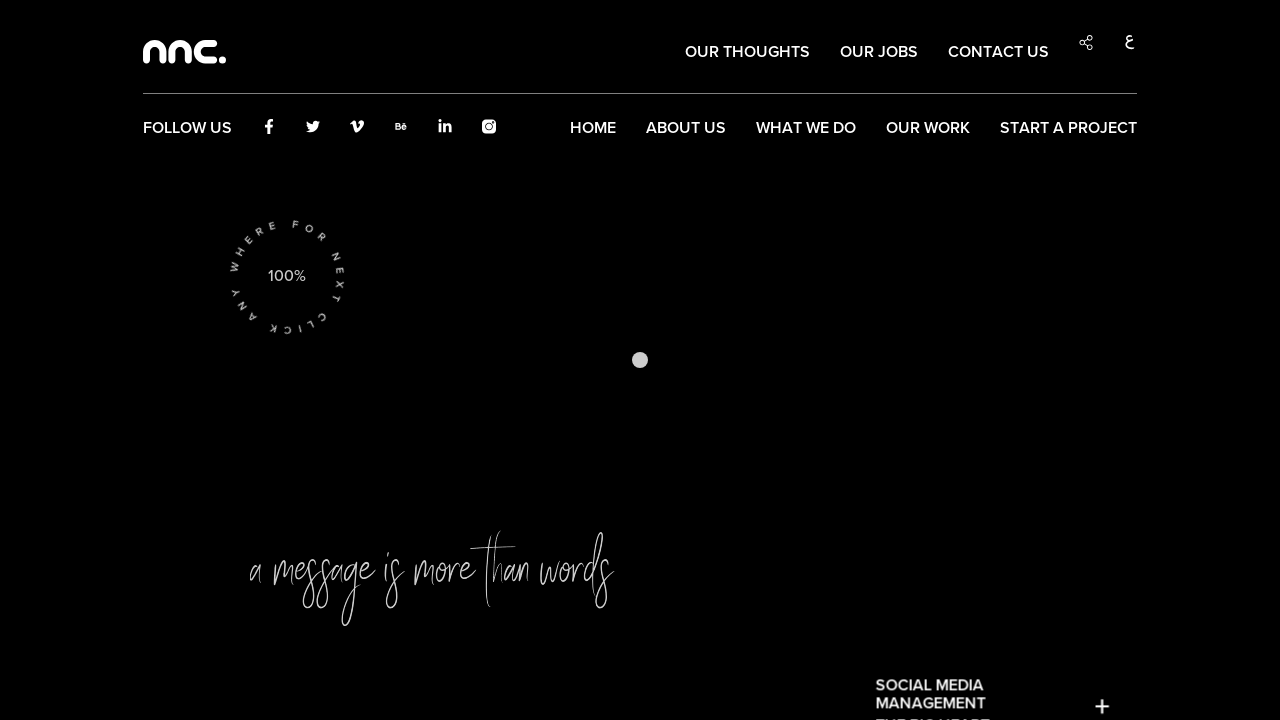